Tests an e-commerce shopping flow by adding specific items (Cucumber, Brocolli, Carrot, Potato) to the cart, proceeding to checkout, and applying a promo code.

Starting URL: https://rahulshettyacademy.com/seleniumPractise/

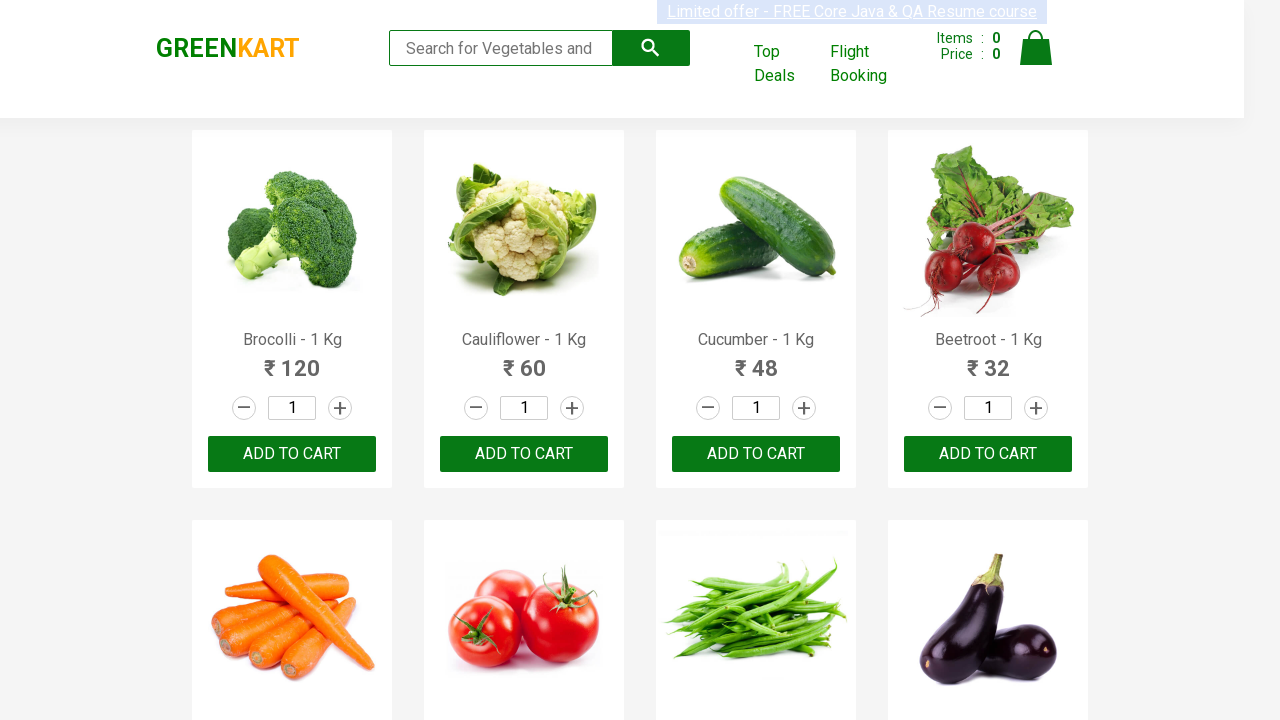

Waited for product names to load
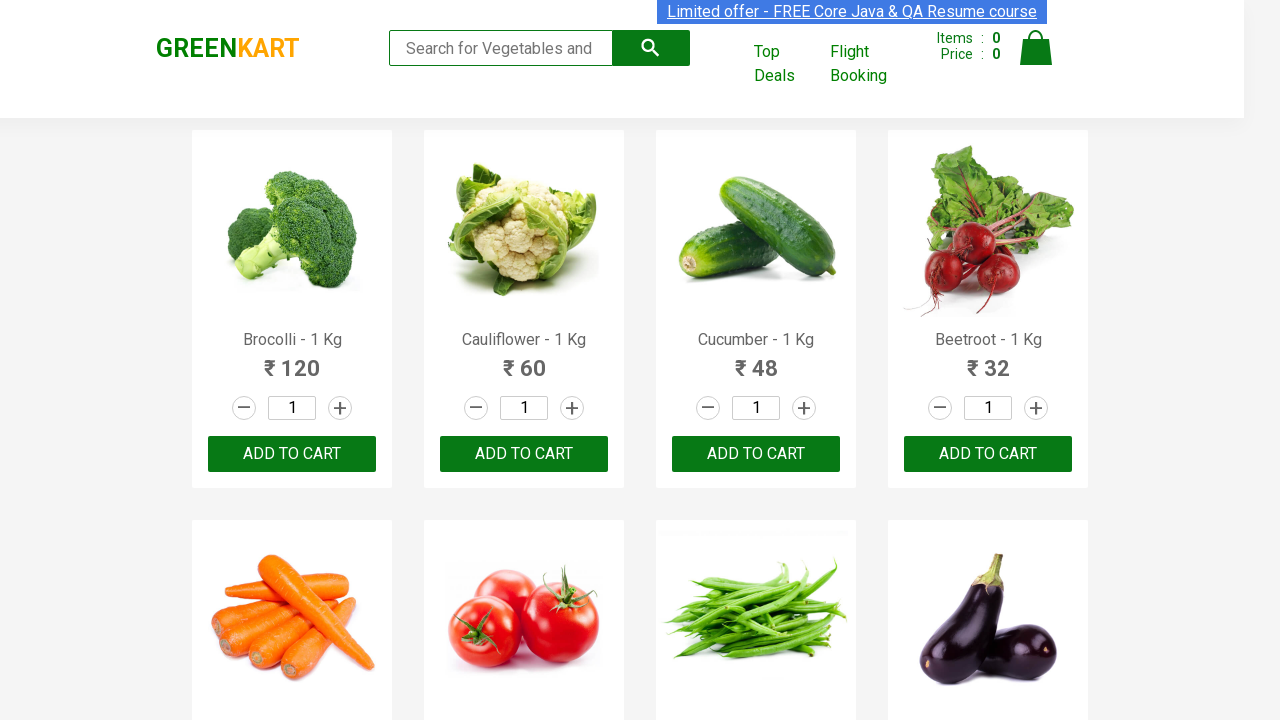

Retrieved all product elements from the page
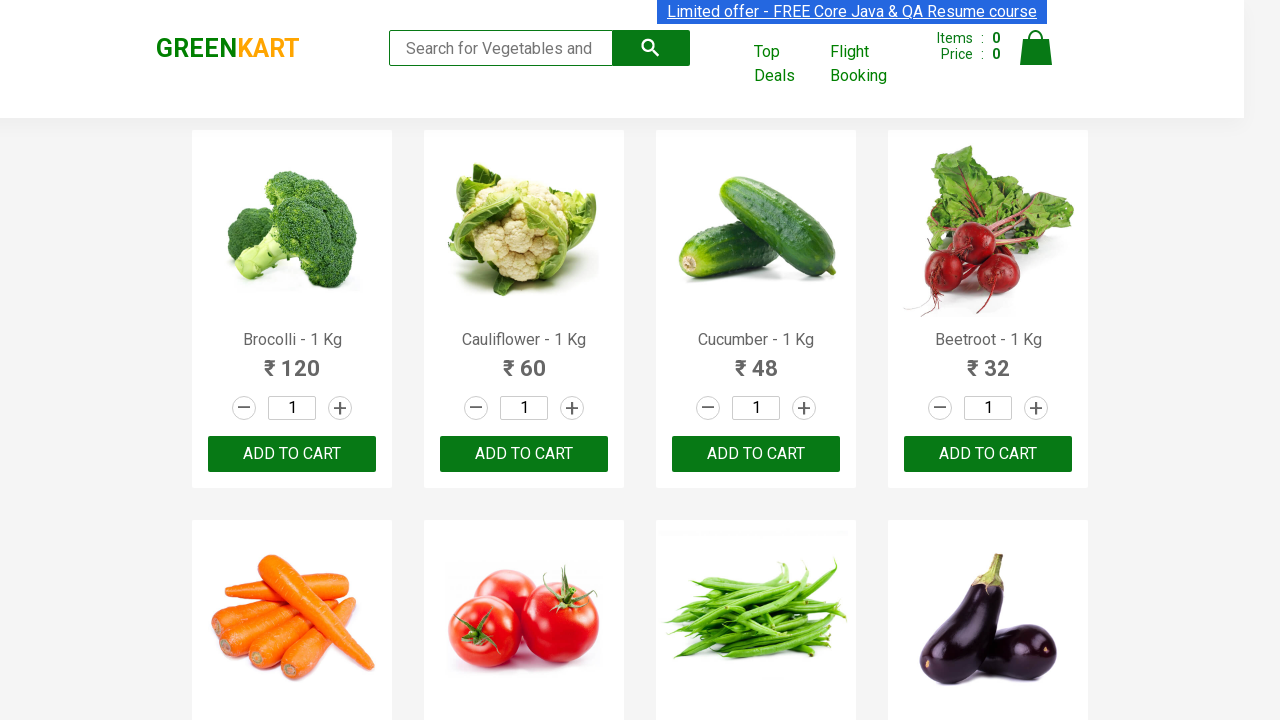

Added Brocolli to cart at (292, 454) on div.product-action >> nth=0
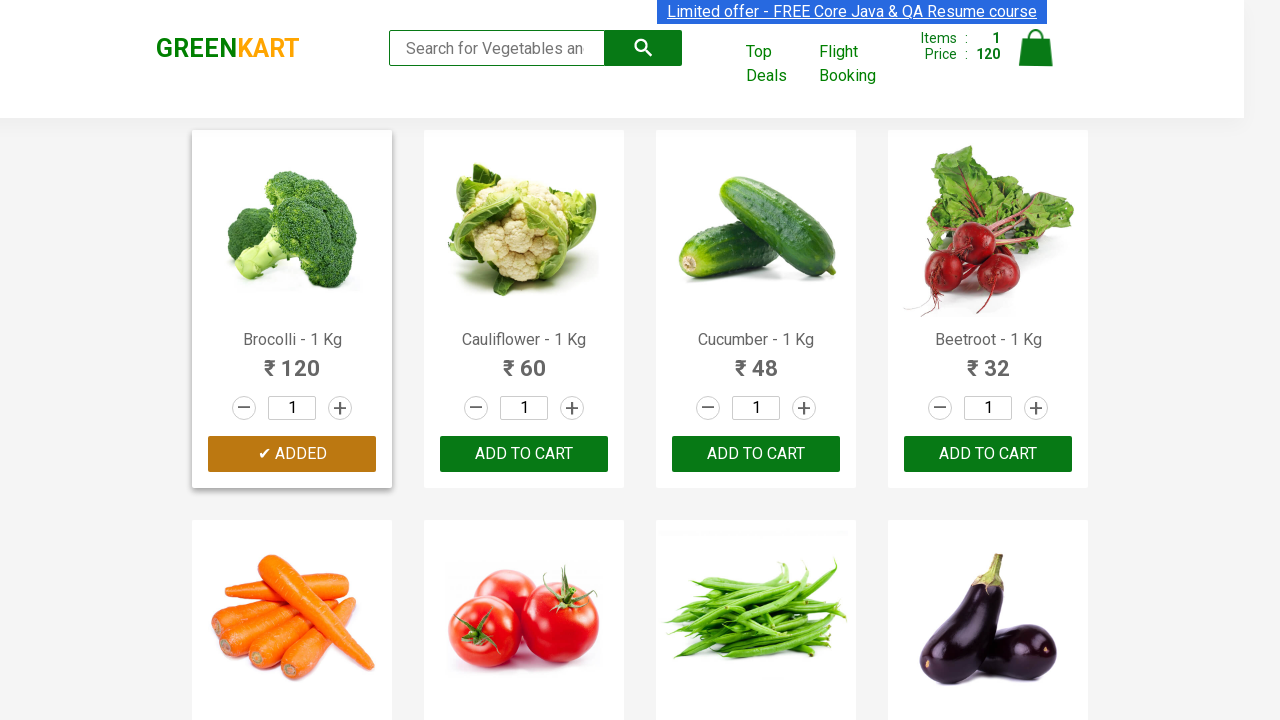

Added Cucumber to cart at (756, 454) on div.product-action >> nth=2
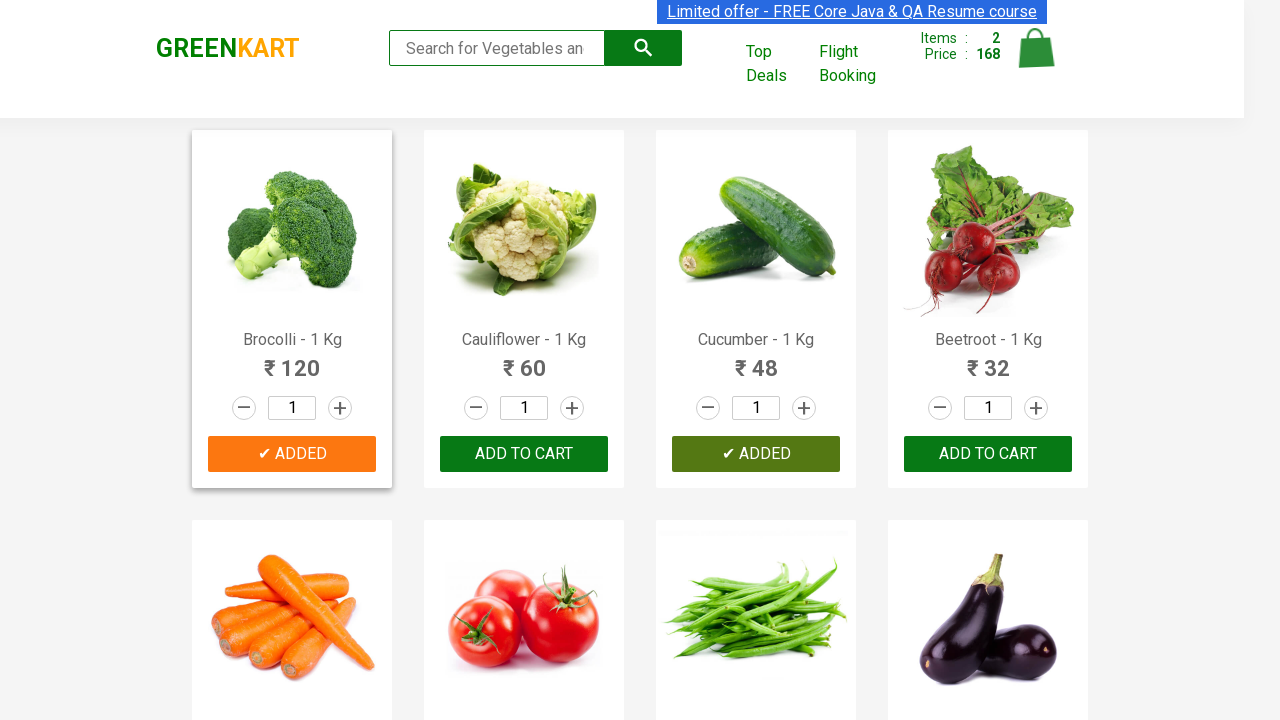

Added Carrot to cart at (292, 360) on div.product-action >> nth=4
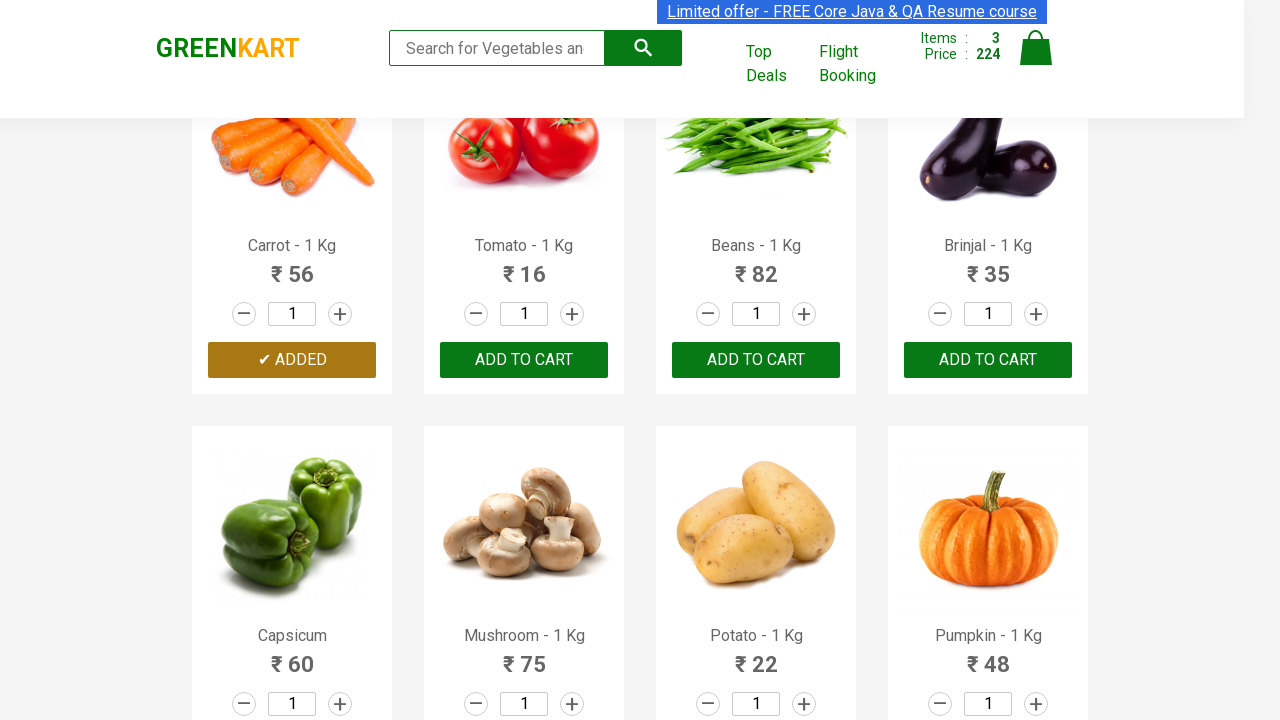

Added Potato to cart at (756, 686) on div.product-action >> nth=10
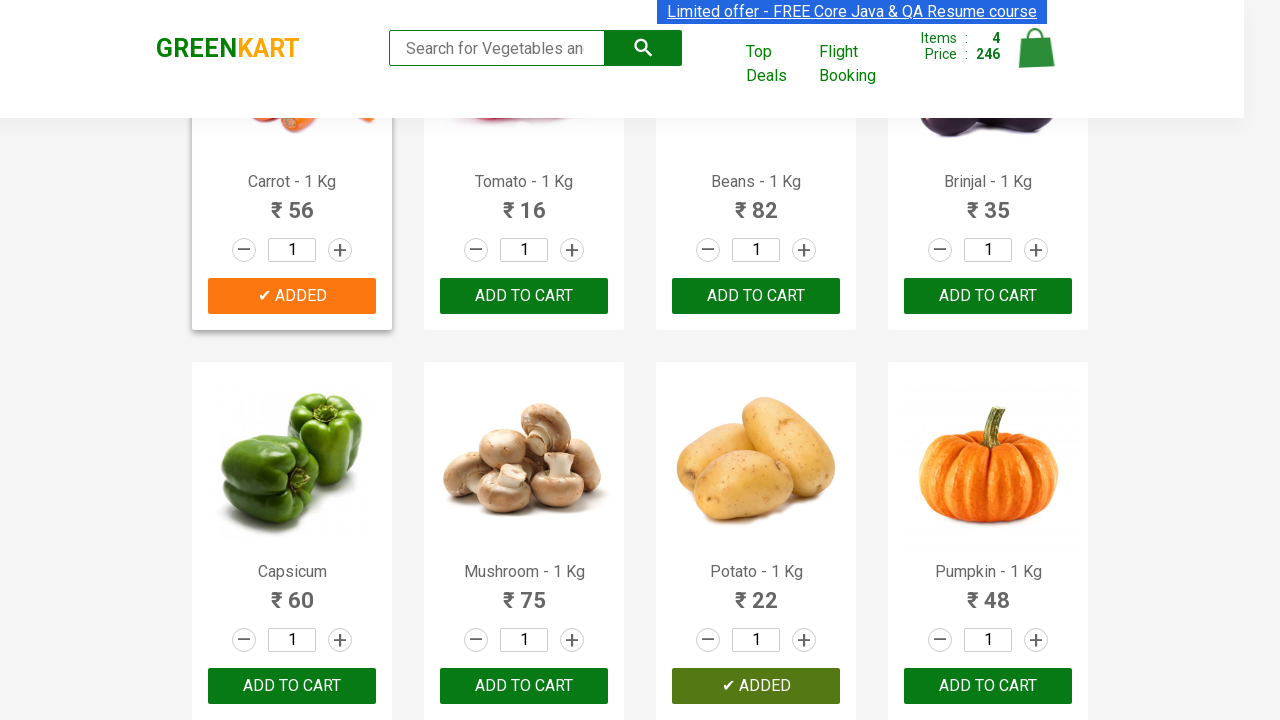

Clicked on cart icon at (1036, 48) on img[alt='Cart']
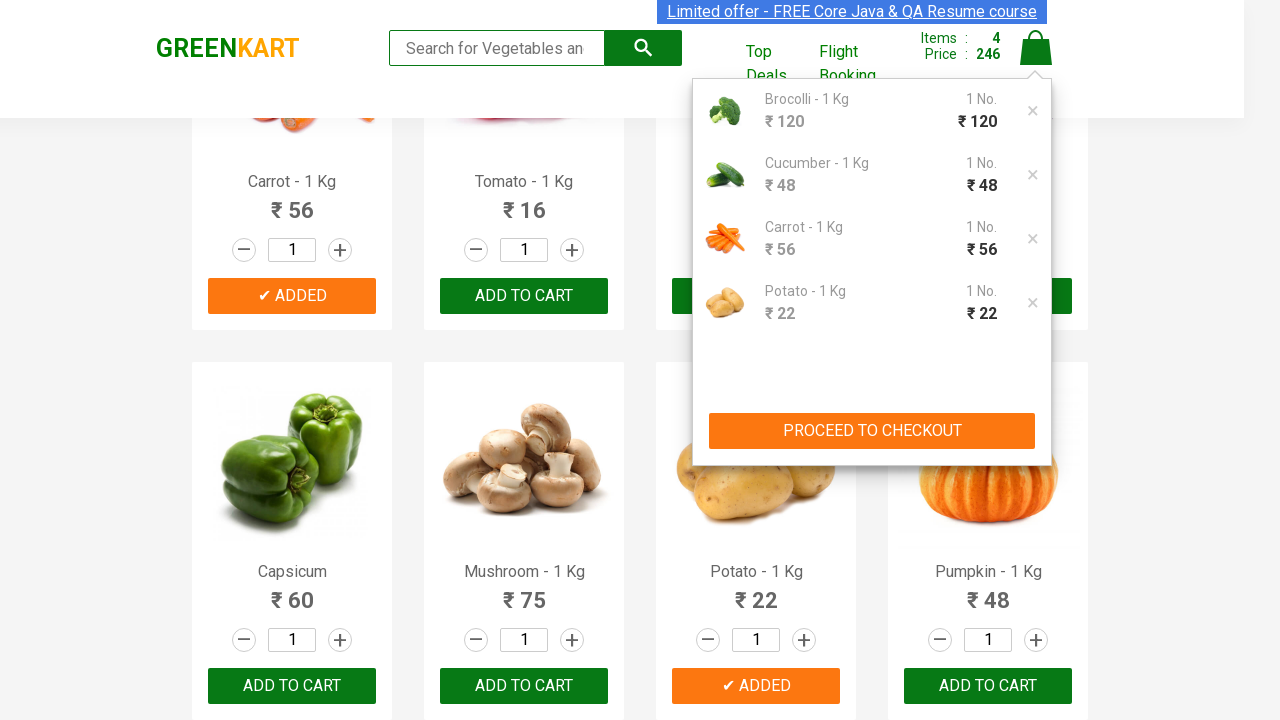

Clicked PROCEED TO CHECKOUT button at (872, 431) on xpath=//button[contains(text(),'PROCEED TO CHECKOUT')]
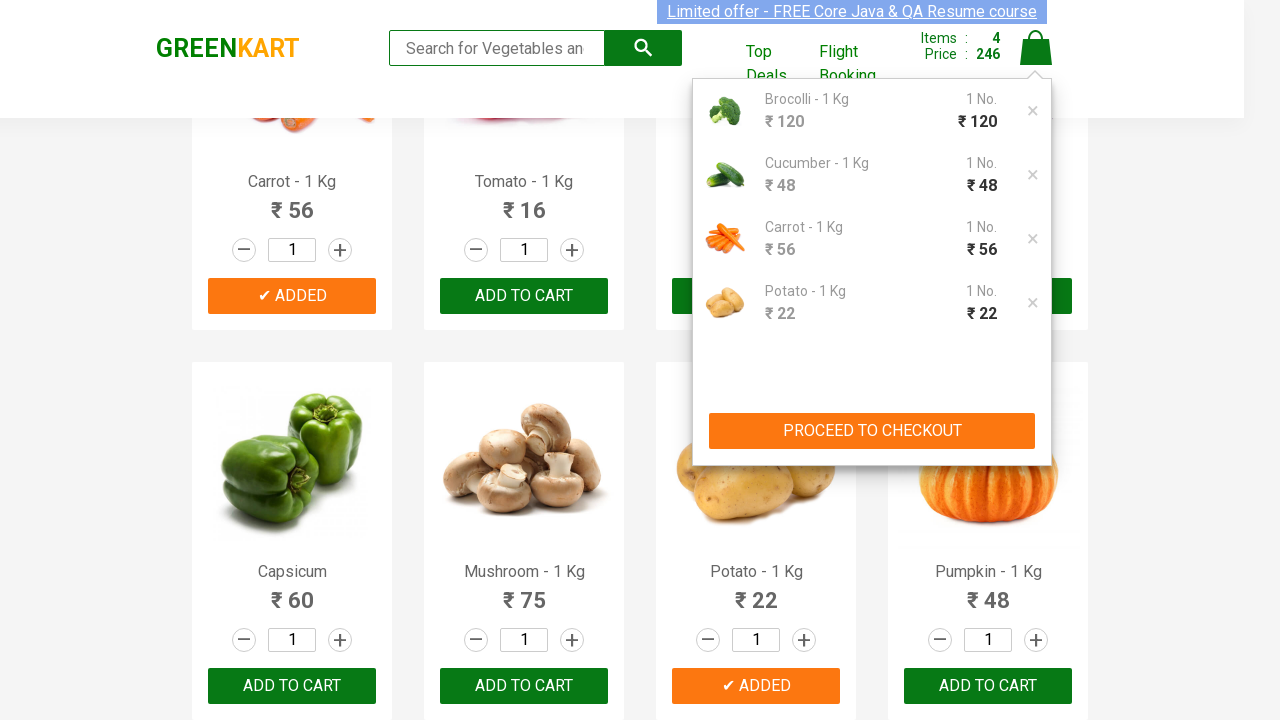

Entered promo code 'rahulshettyacademy' on input.promoCode
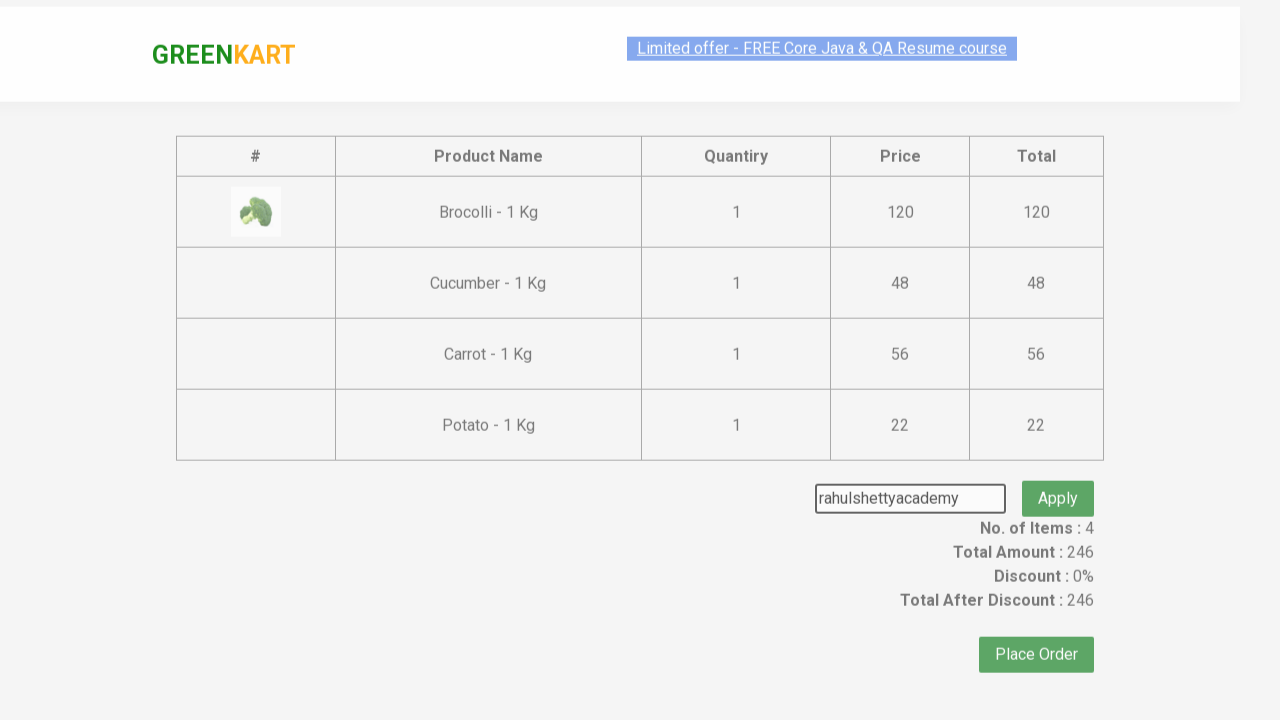

Clicked Apply promo button at (1058, 477) on button.promoBtn
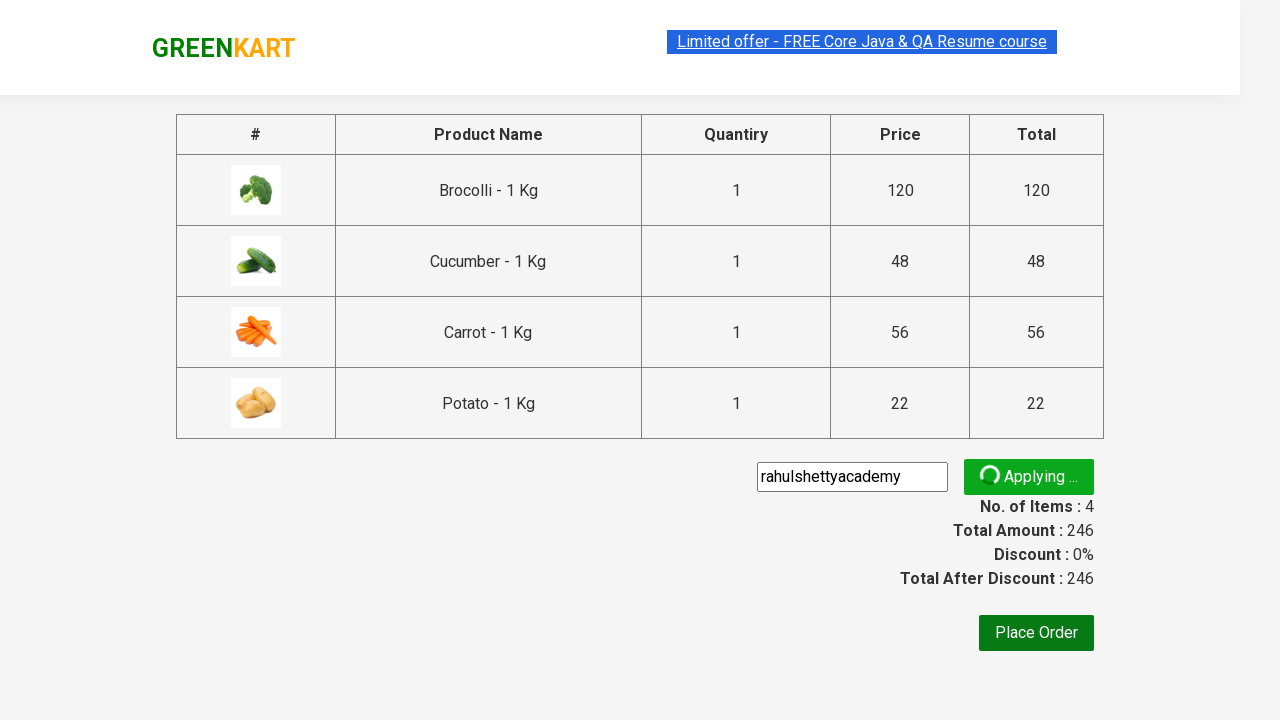

Promo code applied successfully and promo info displayed
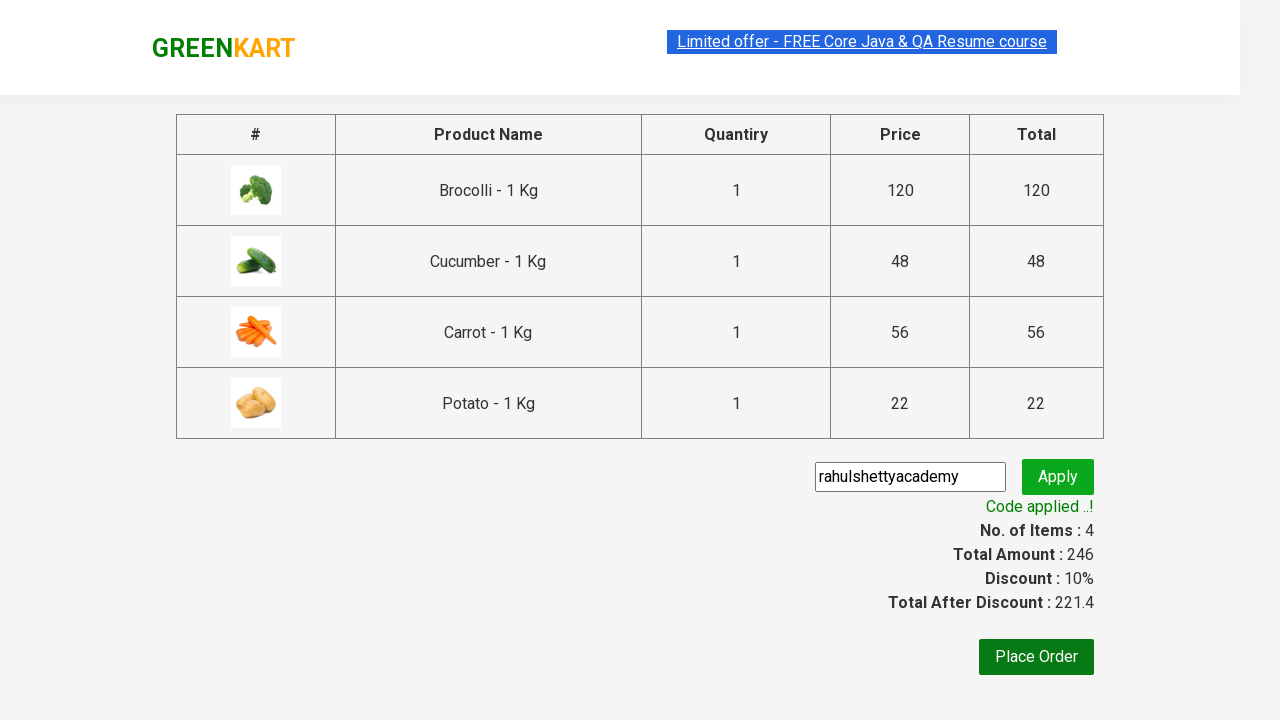

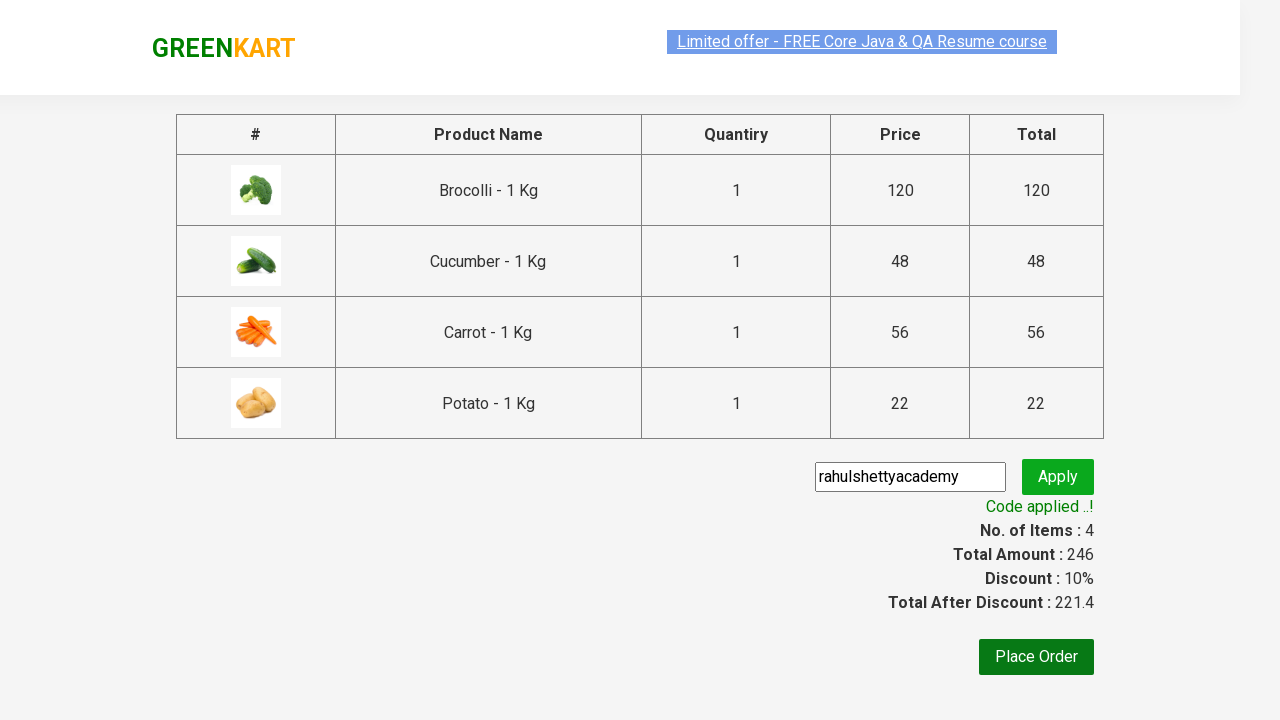